Demonstrates XPath traversal techniques by clicking buttons in the header section using sibling and parent traversal selectors on an automation practice page

Starting URL: https://rahulshettyacademy.com/AutomationPractice/

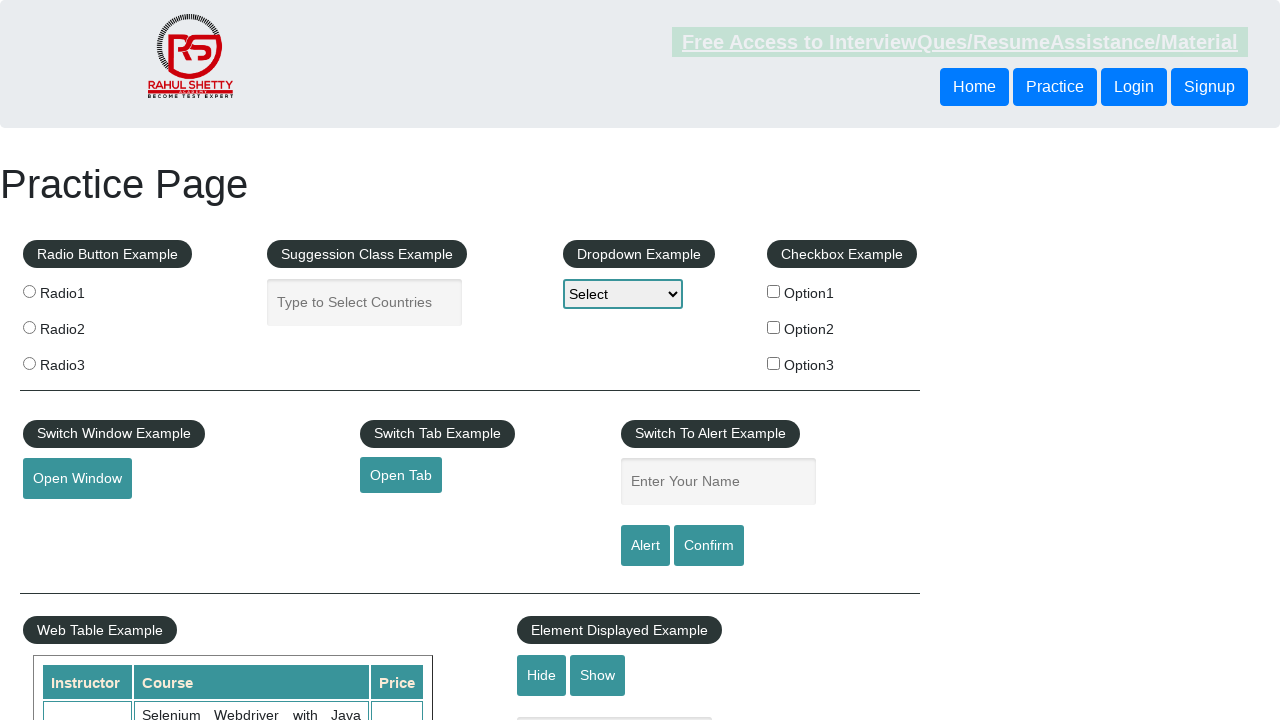

Navigated to automation practice page
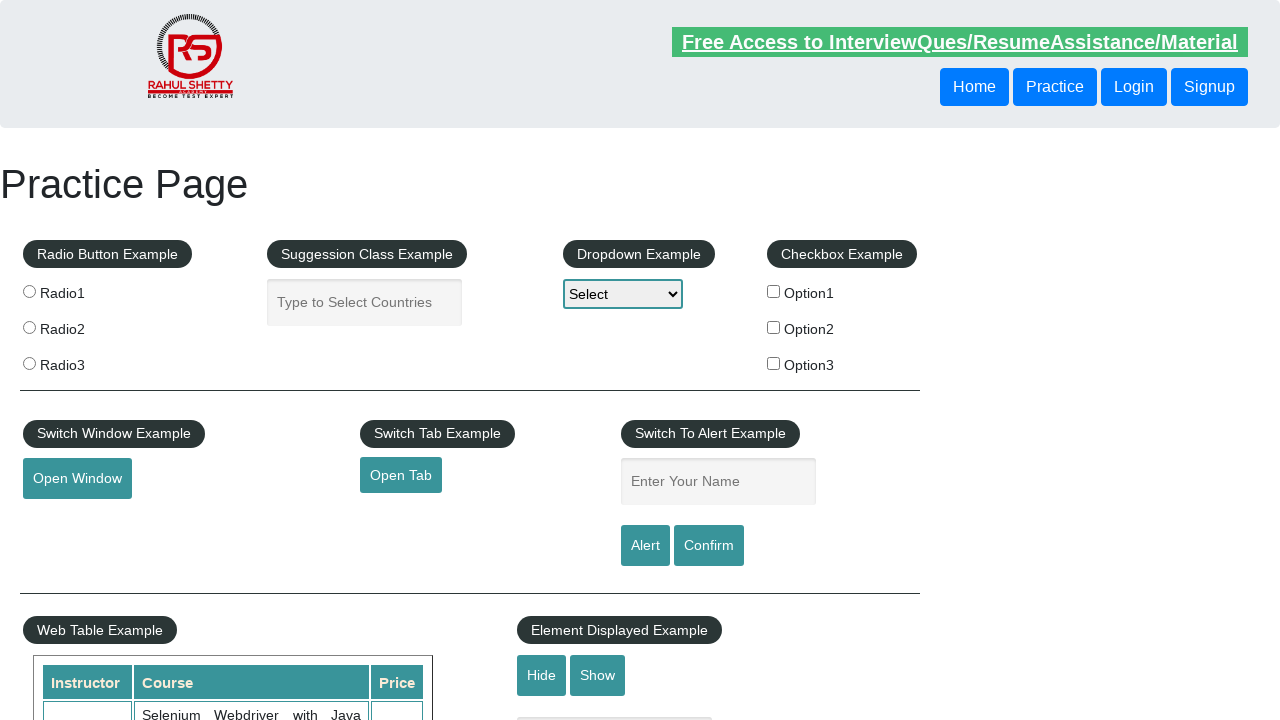

Clicked second button in header using following-sibling XPath traversal at (1134, 87) on xpath=//header//div//button[1]/following-sibling::button[1]
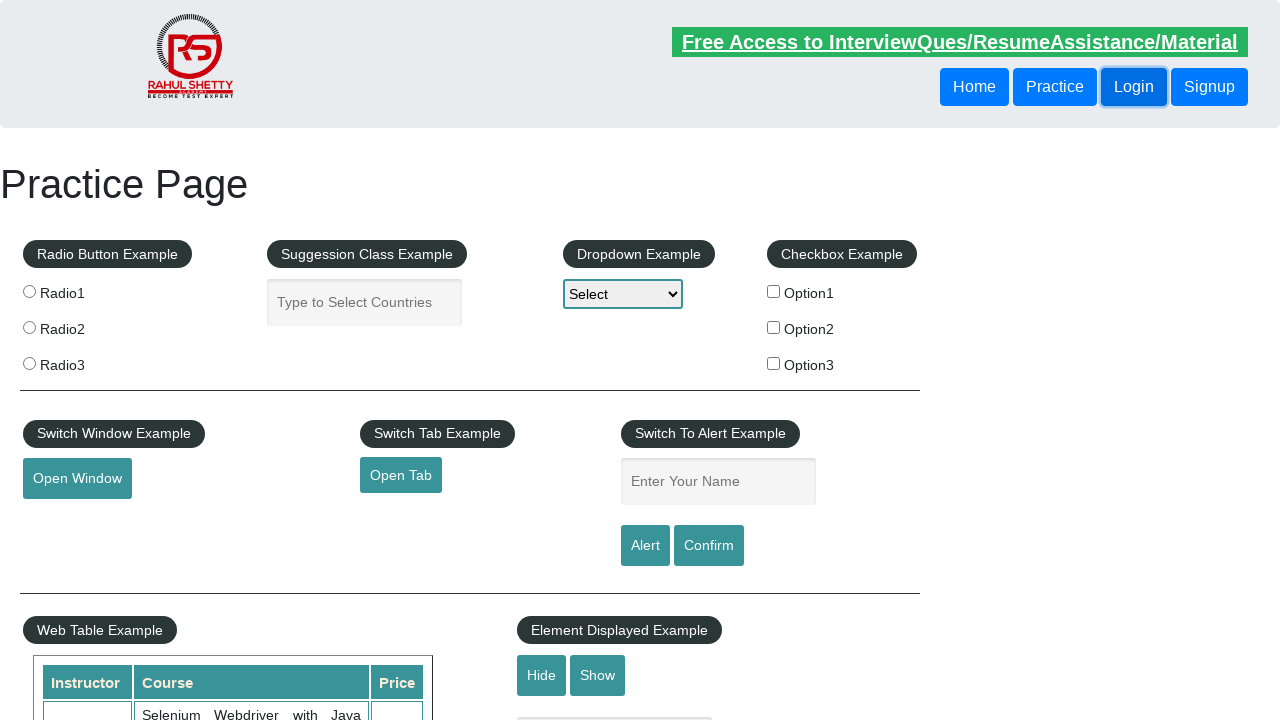

Clicked button[2] using parent XPath traversal from button[1] at (1134, 87) on xpath=//header/div/button[1]/parent::div/button[2]
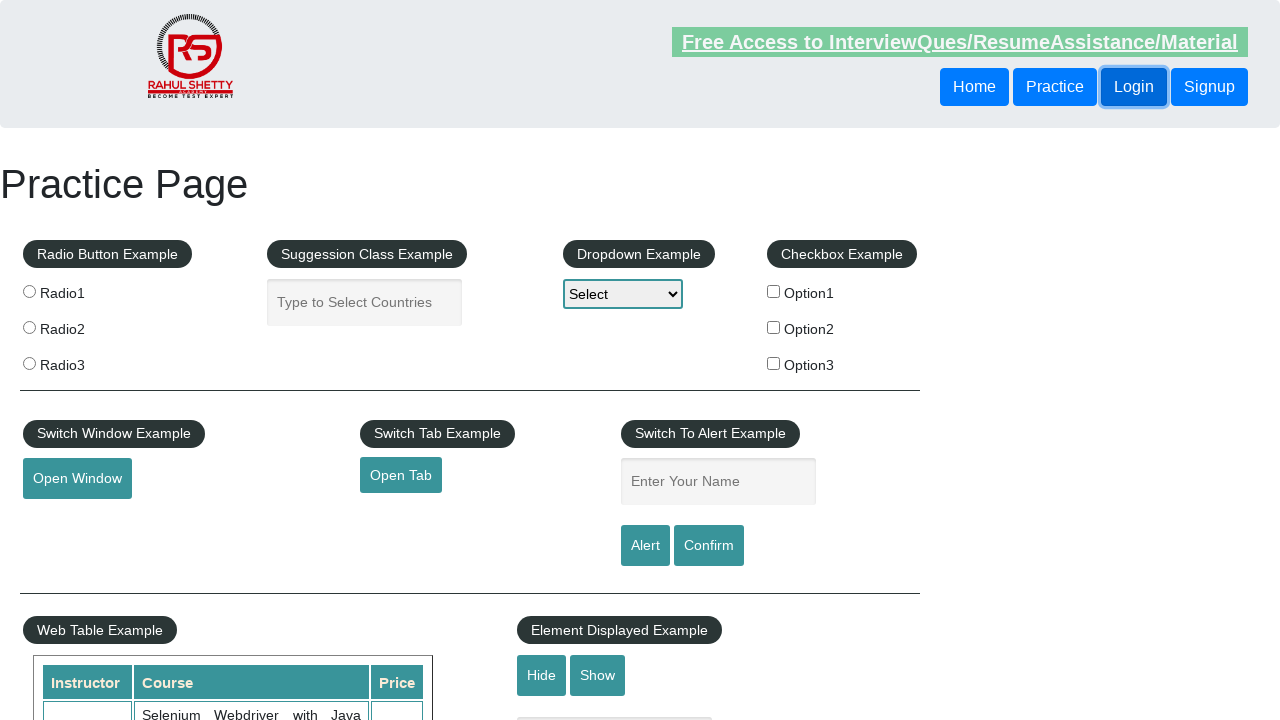

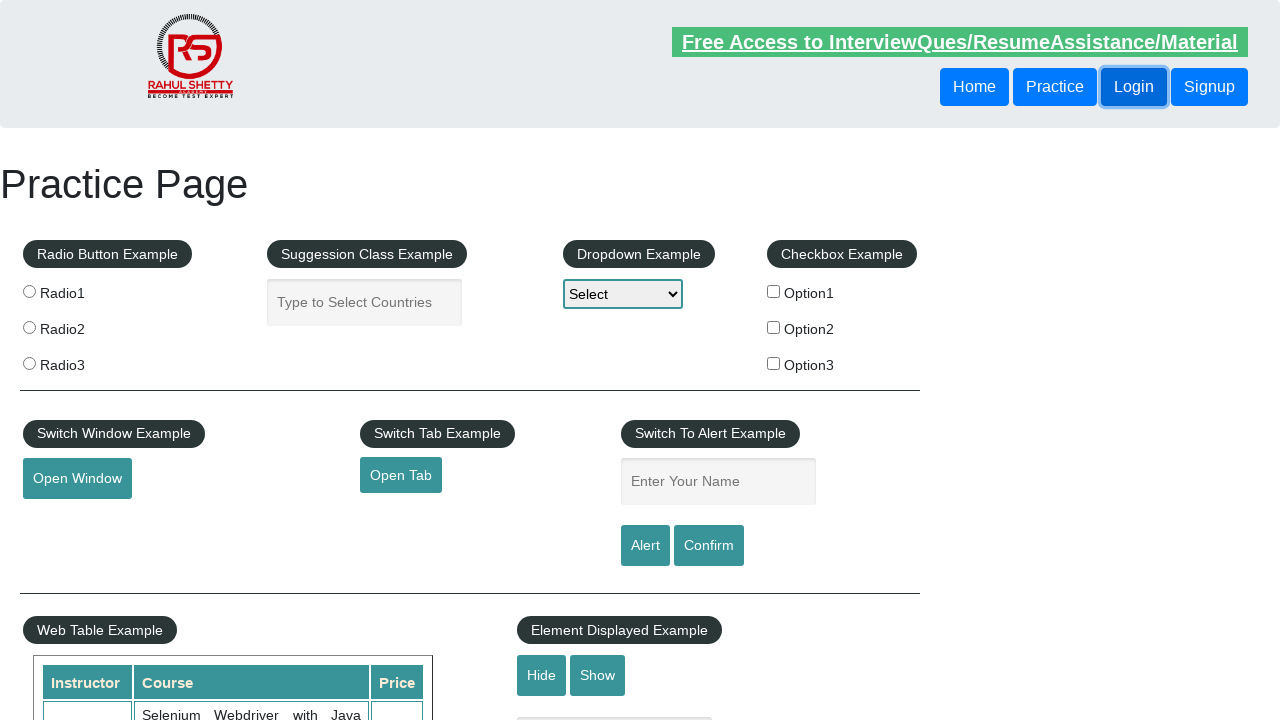